Tests child window handling by clicking a link that opens a new tab, extracting email text from the new page, and filling it into the username field on the original page

Starting URL: https://rahulshettyacademy.com/loginpagePractise/

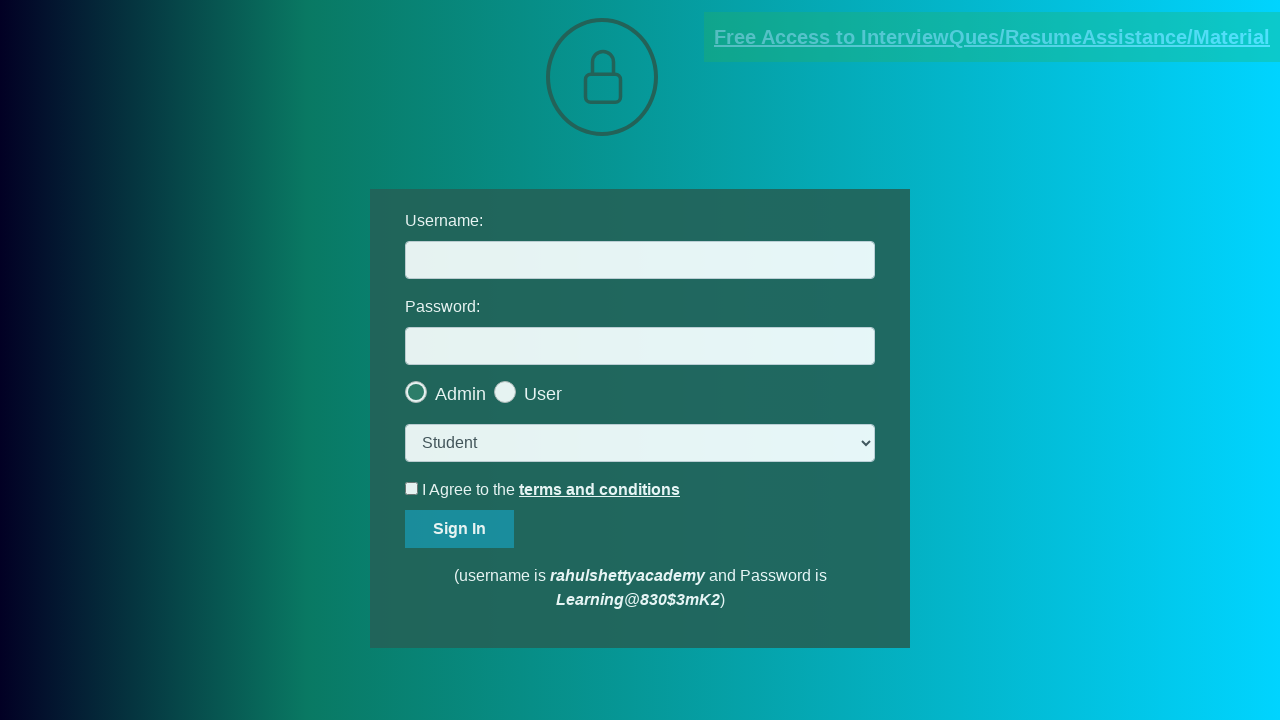

Clicked documents-request link to open child window at (992, 37) on [href*='documents-request']
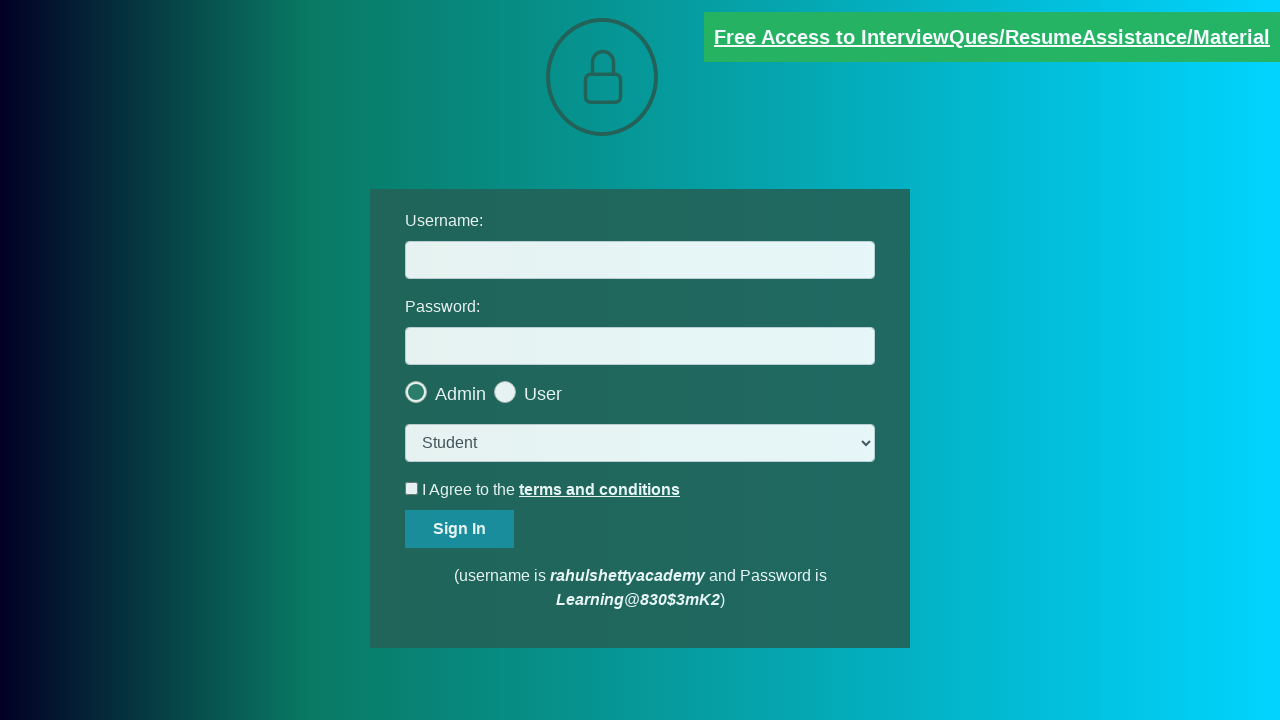

Child window/tab opened and captured
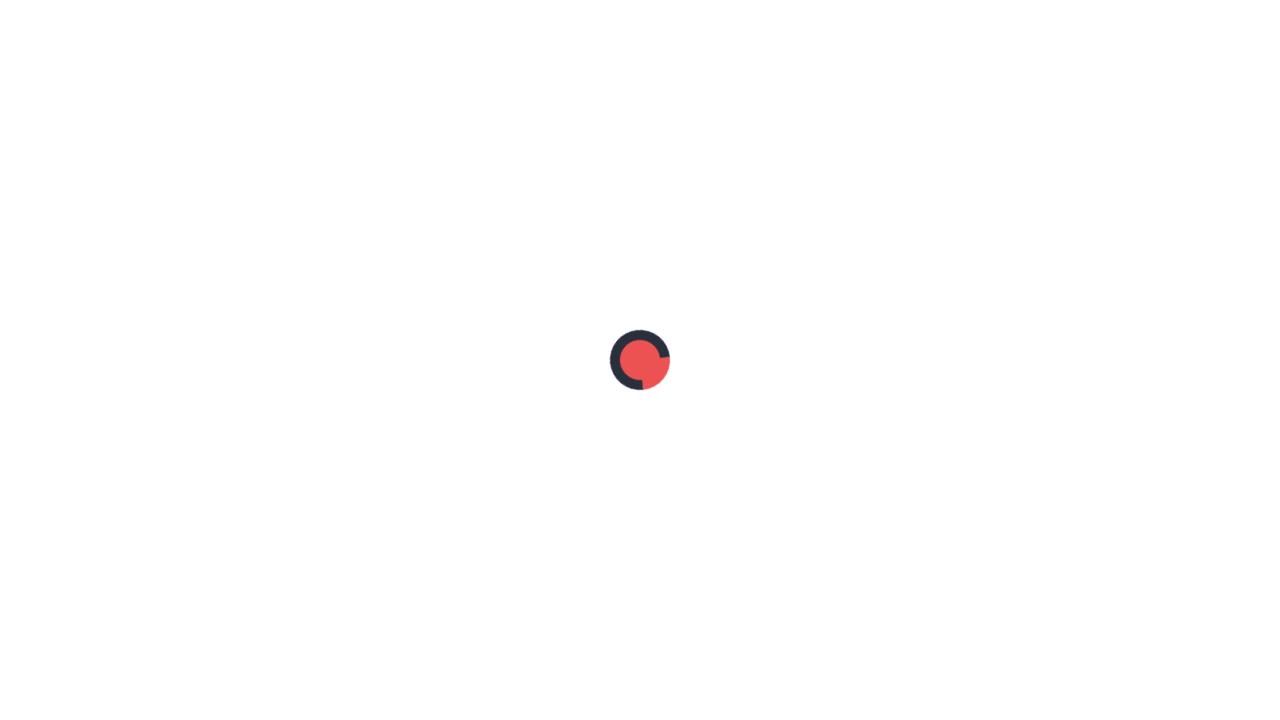

Child page loaded completely
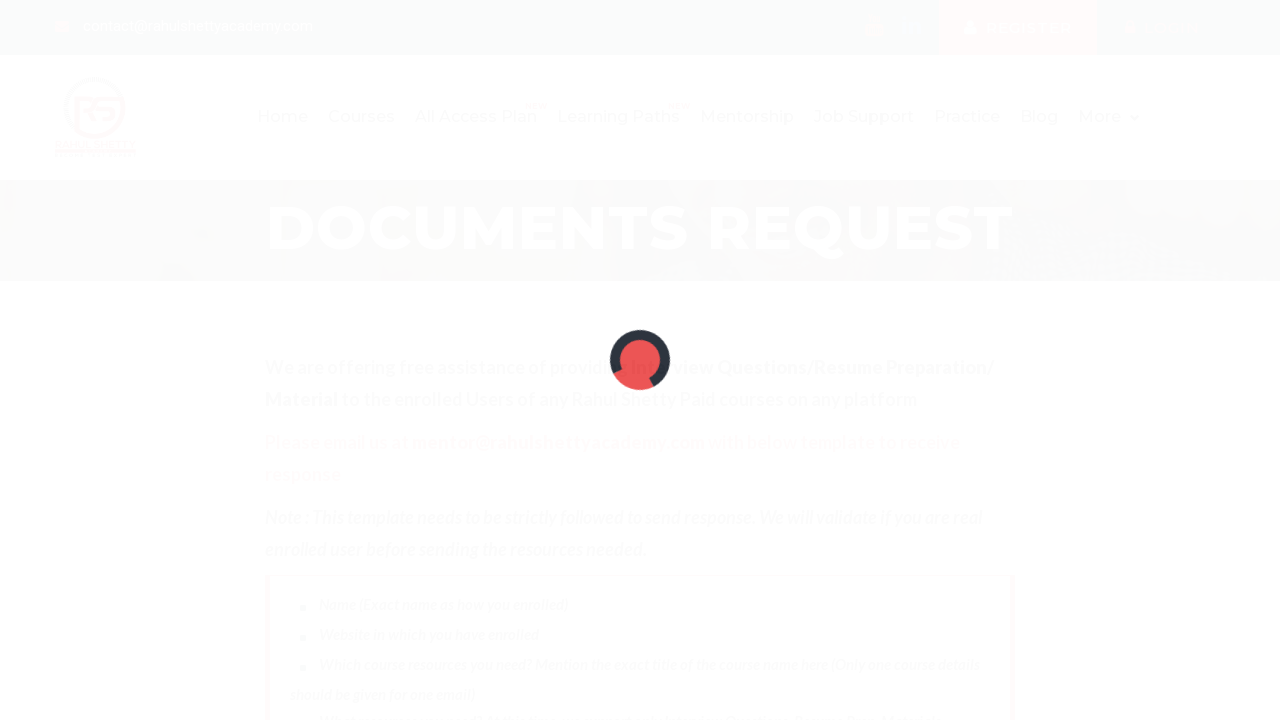

Extracted text from red element on child page
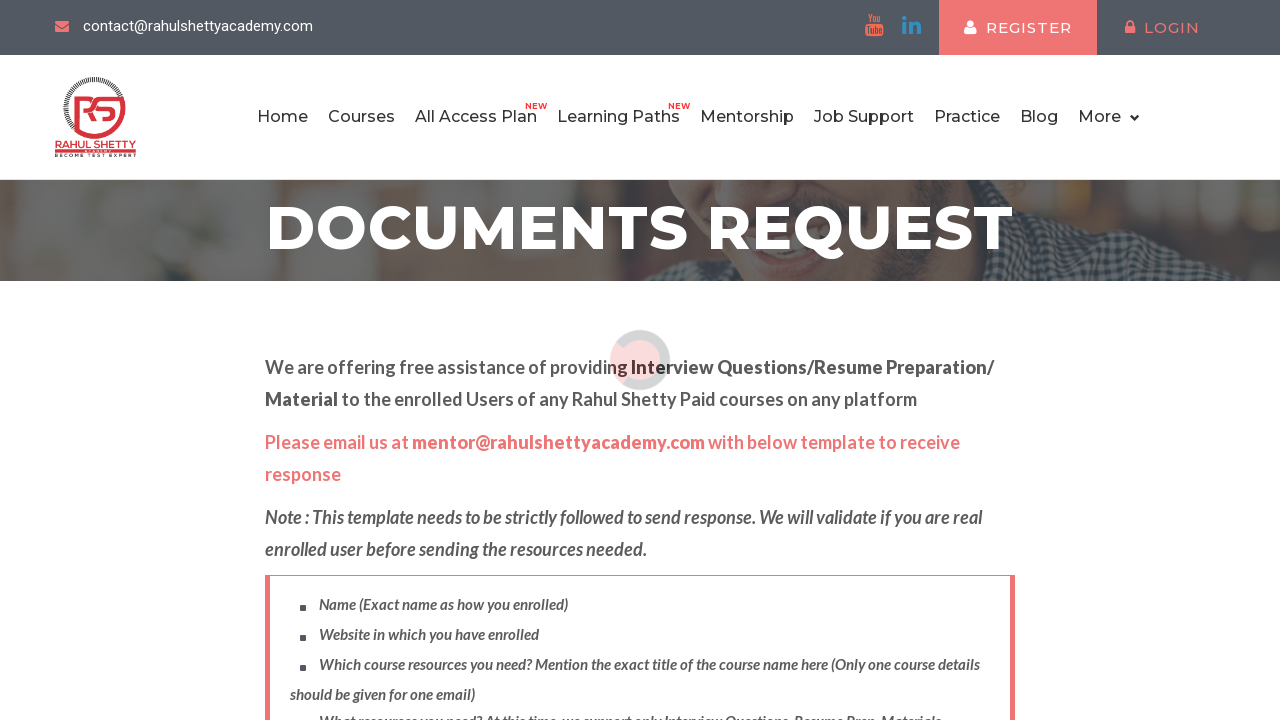

Parsed email address from text: rahulshettyacademy.com
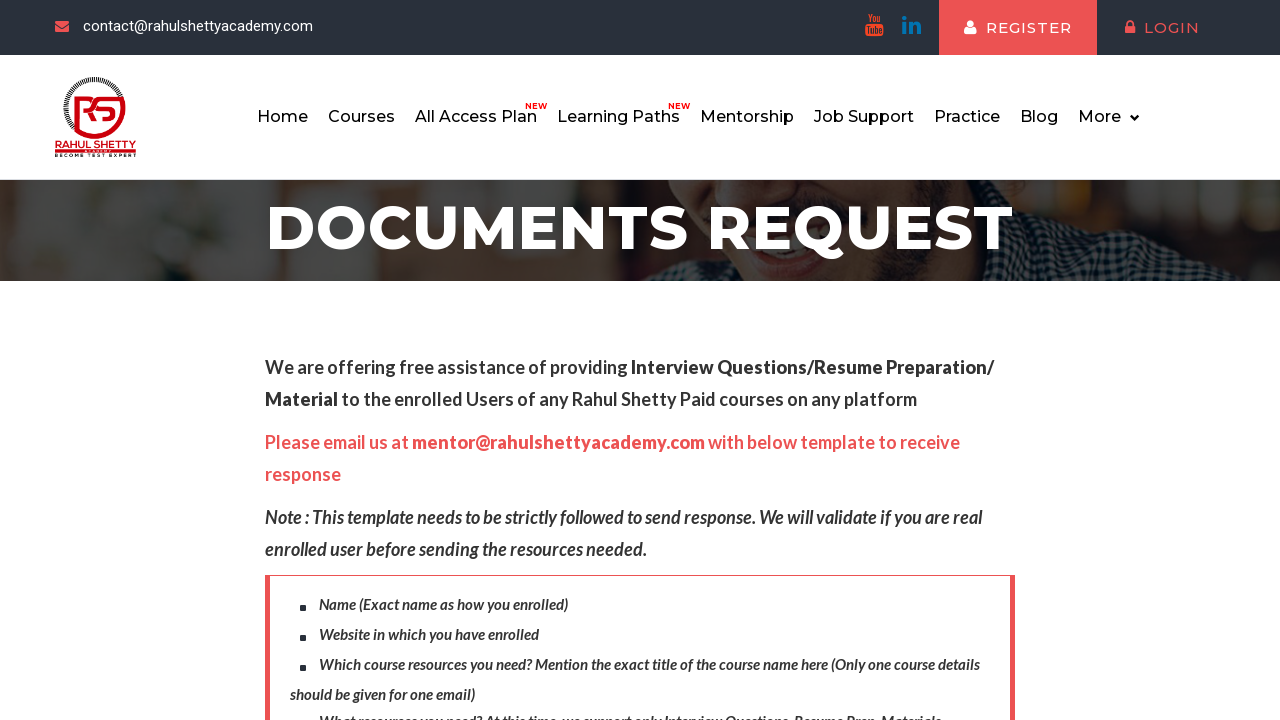

Filled username field on original page with extracted email: rahulshettyacademy.com on #username
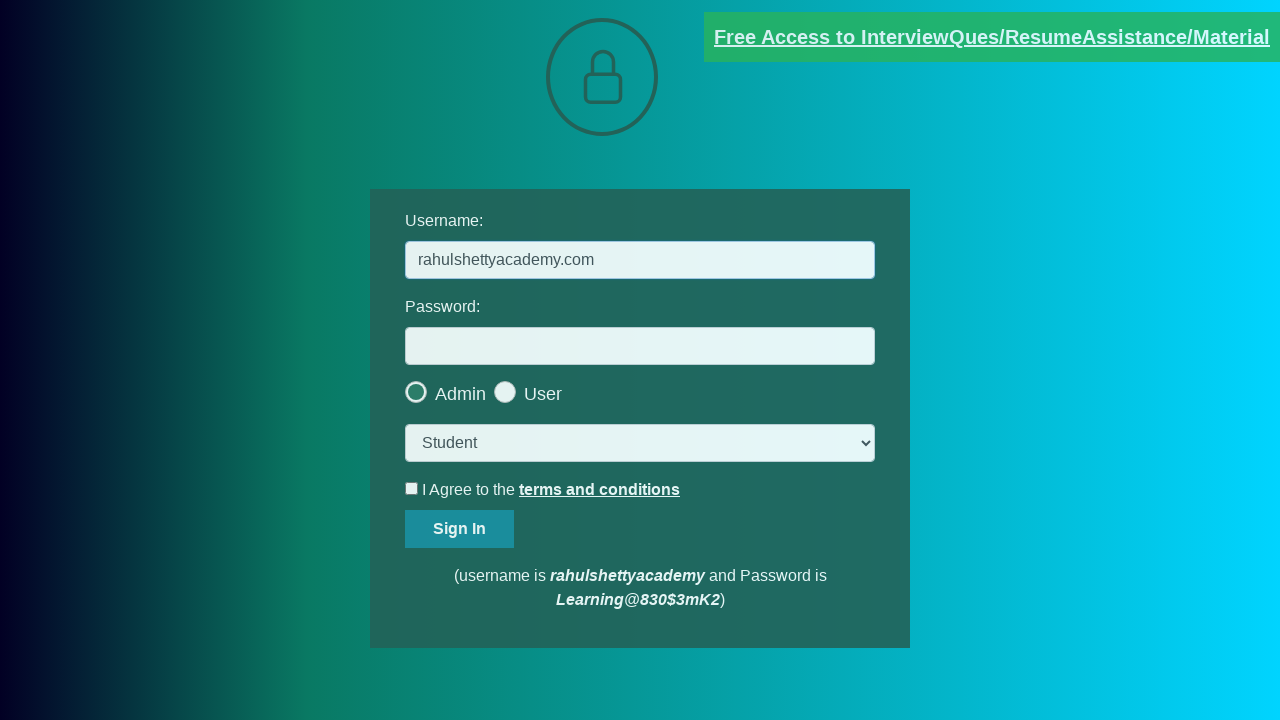

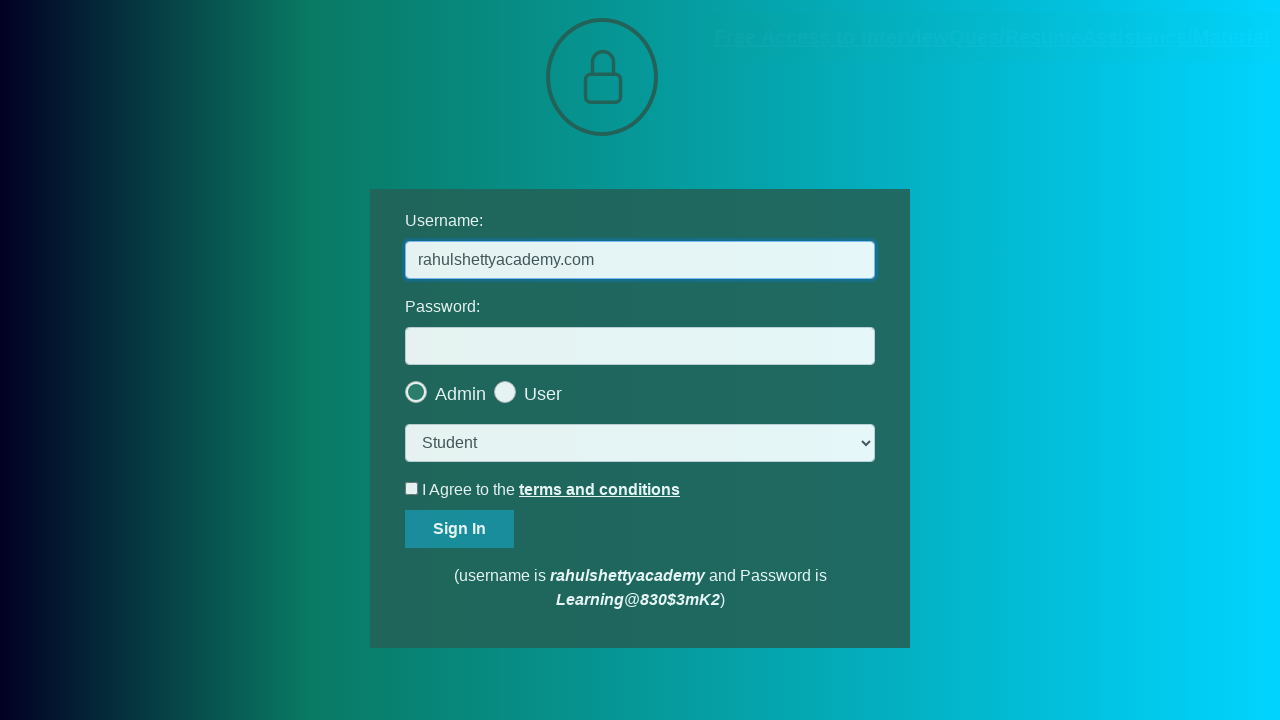